Tests JavaScript alert and confirm popup handling by filling a name field, clicking alert button, accepting the alert, then clicking confirm button and dismissing the confirm dialog.

Starting URL: https://rahulshettyacademy.com/AutomationPractice/

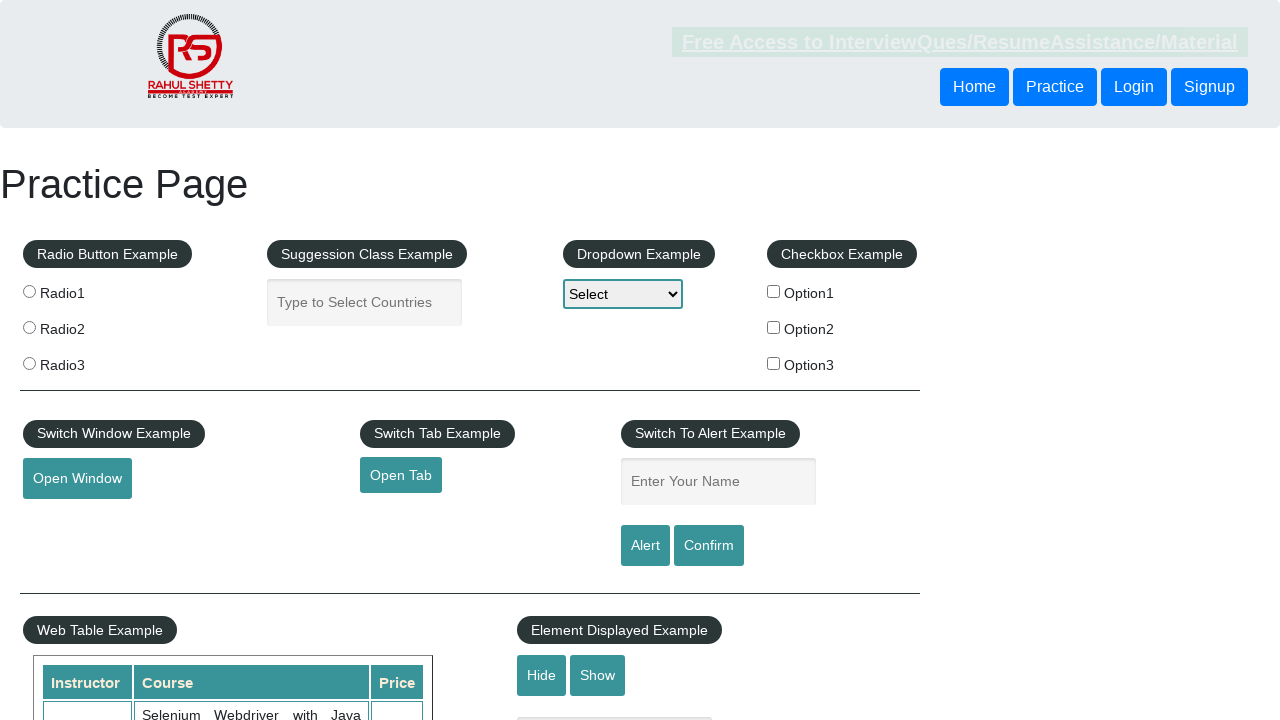

Filled name field with 'Ajinkya' on #name
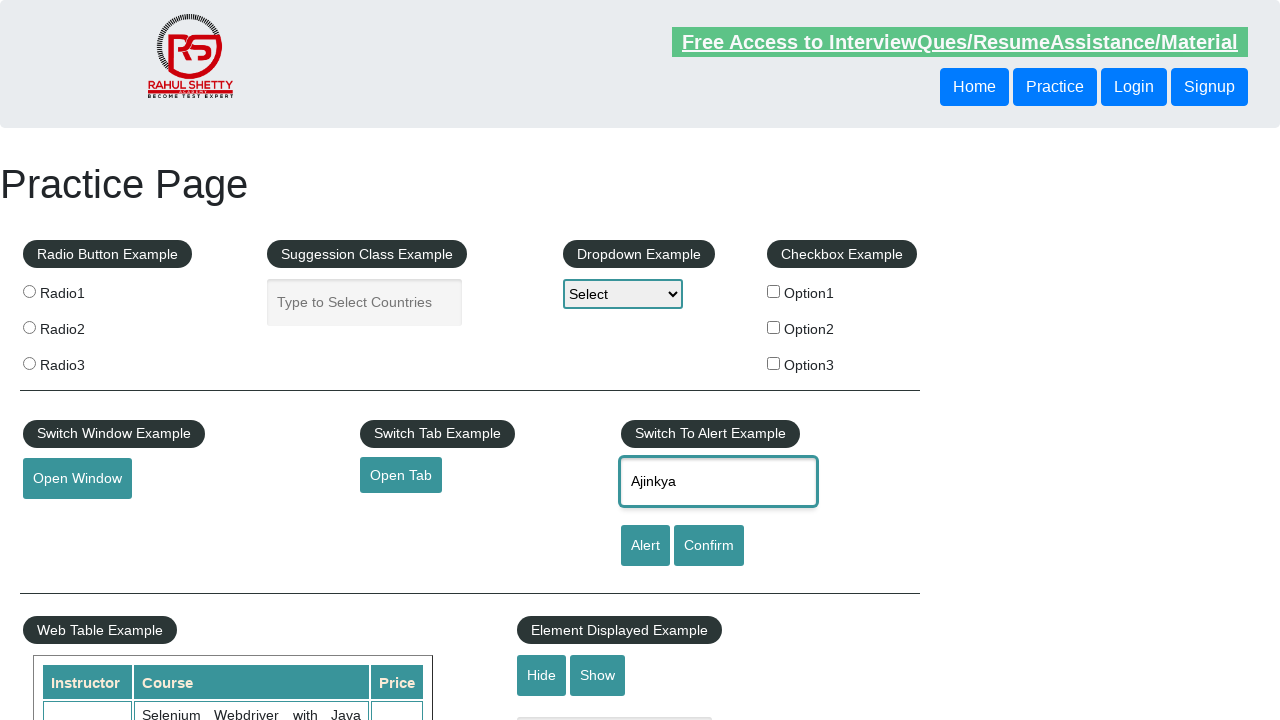

Clicked alert button to trigger alert popup at (645, 546) on #alertbtn
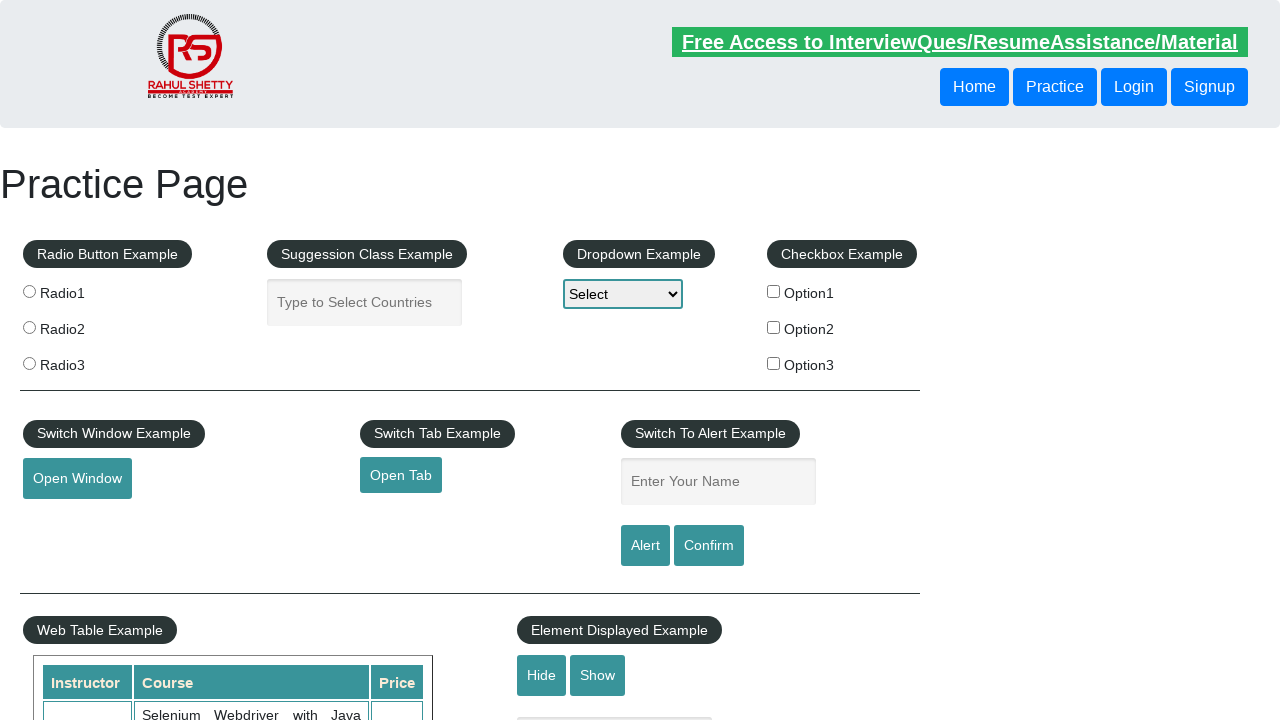

Set up handler to accept alert dialog
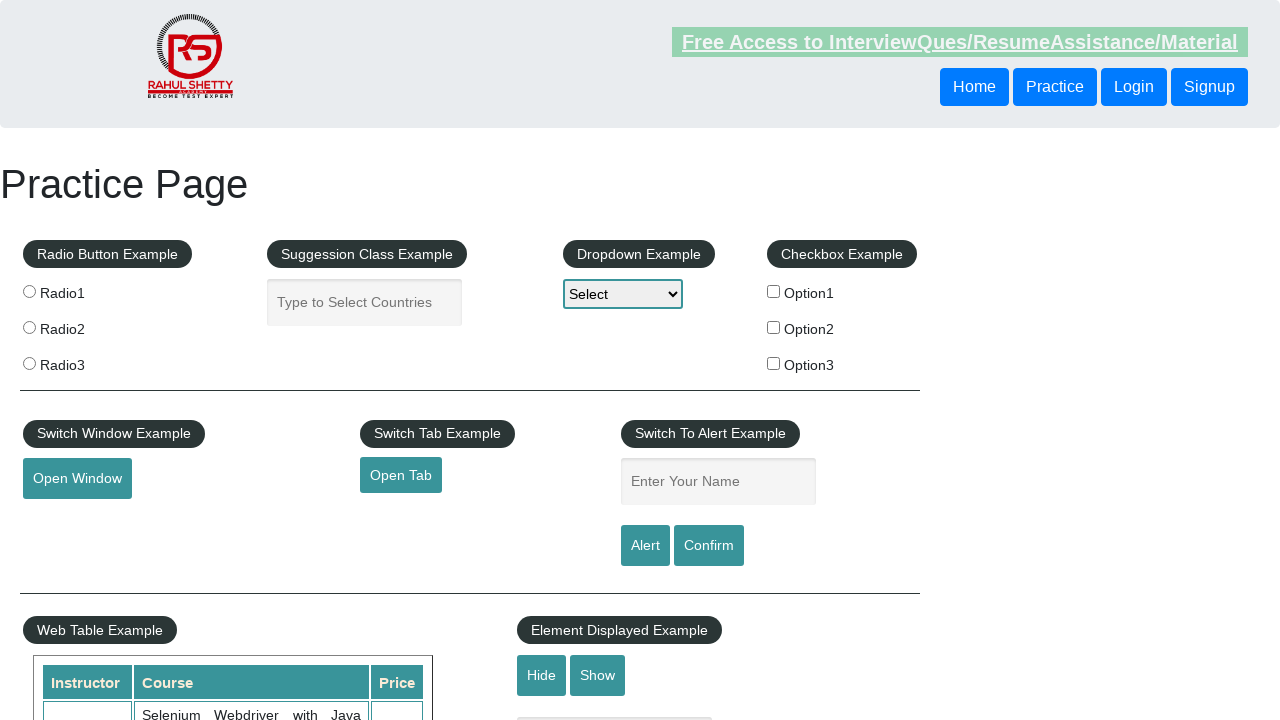

Waited for alert to be processed
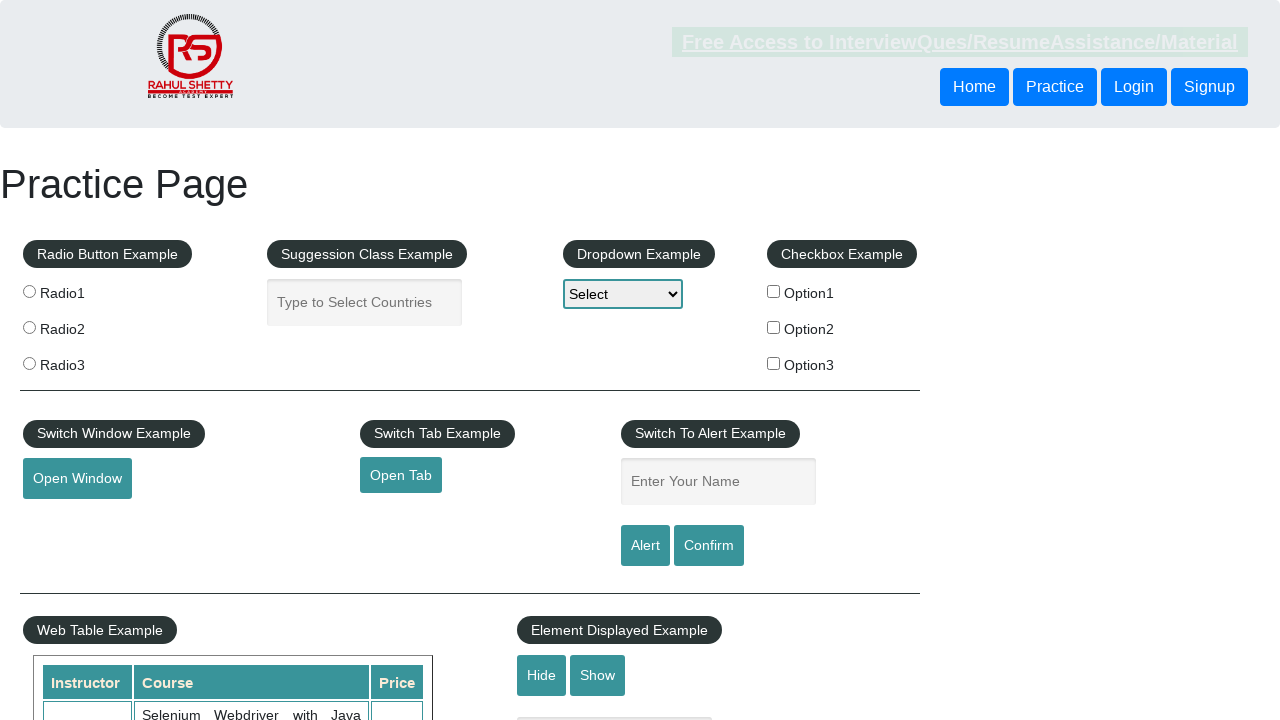

Set up handler to dismiss confirm dialog
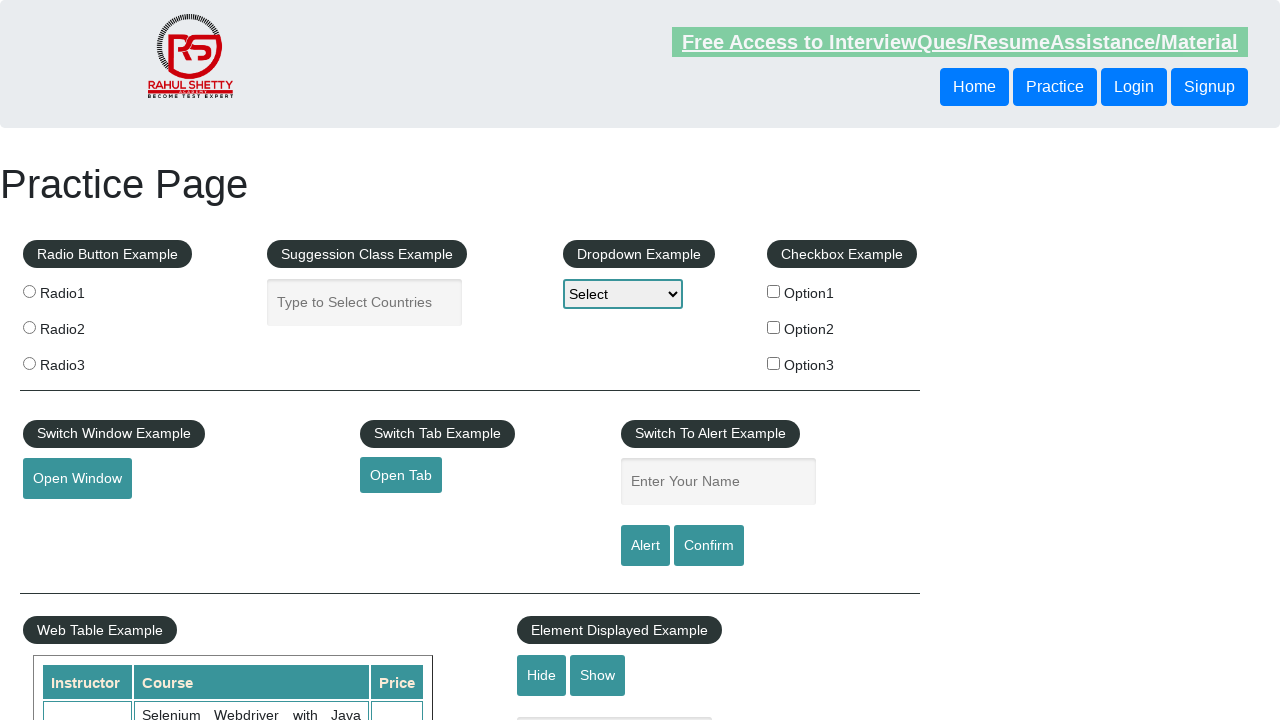

Clicked confirm button to trigger confirm dialog at (709, 546) on #confirmbtn
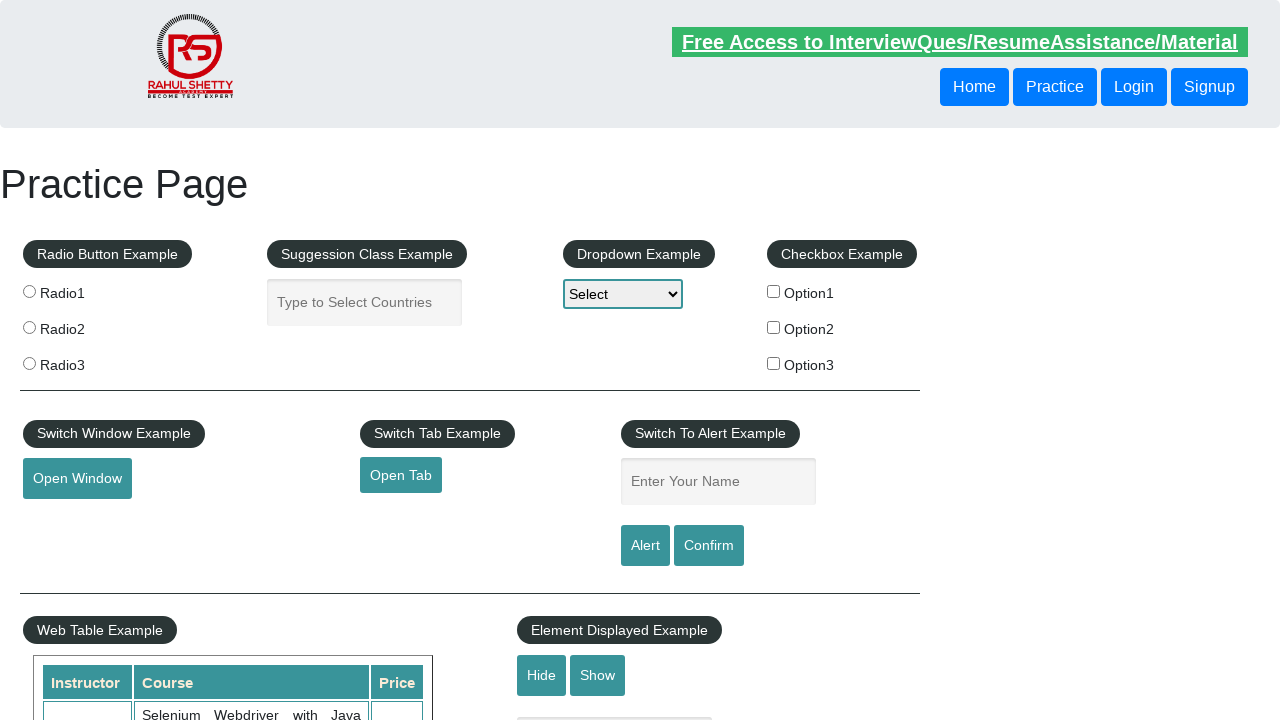

Waited for confirm dialog to be processed
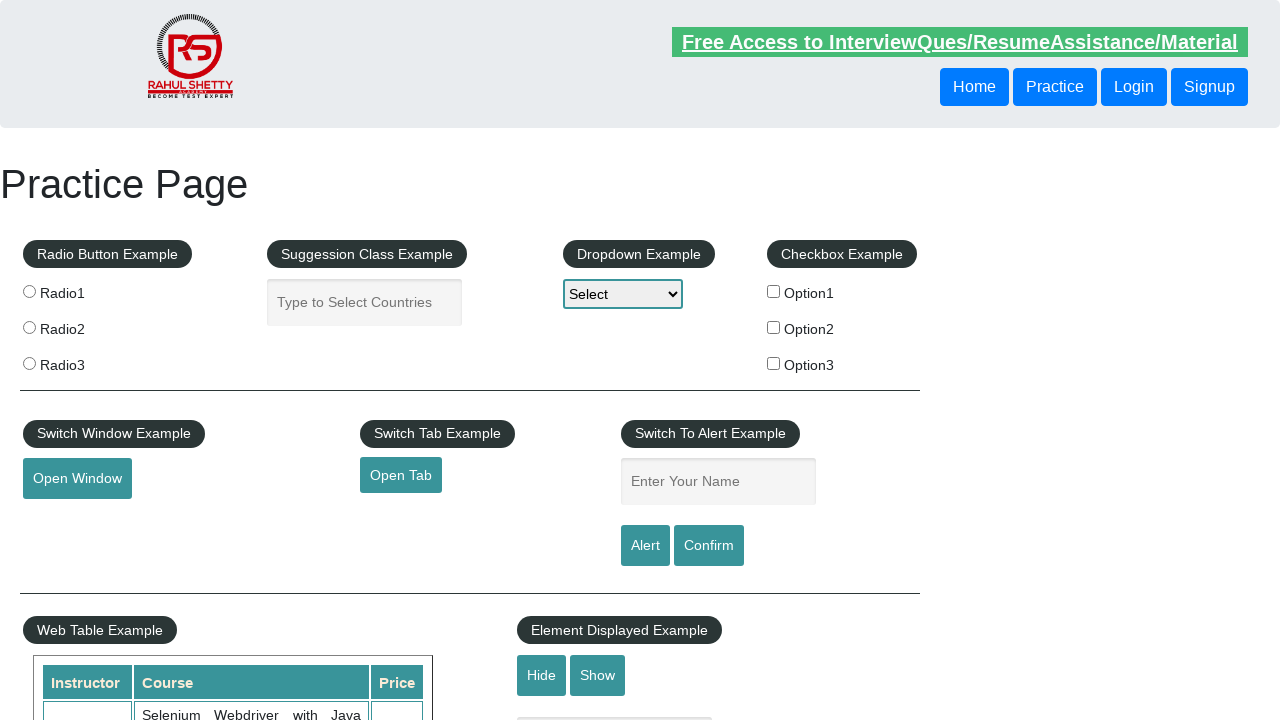

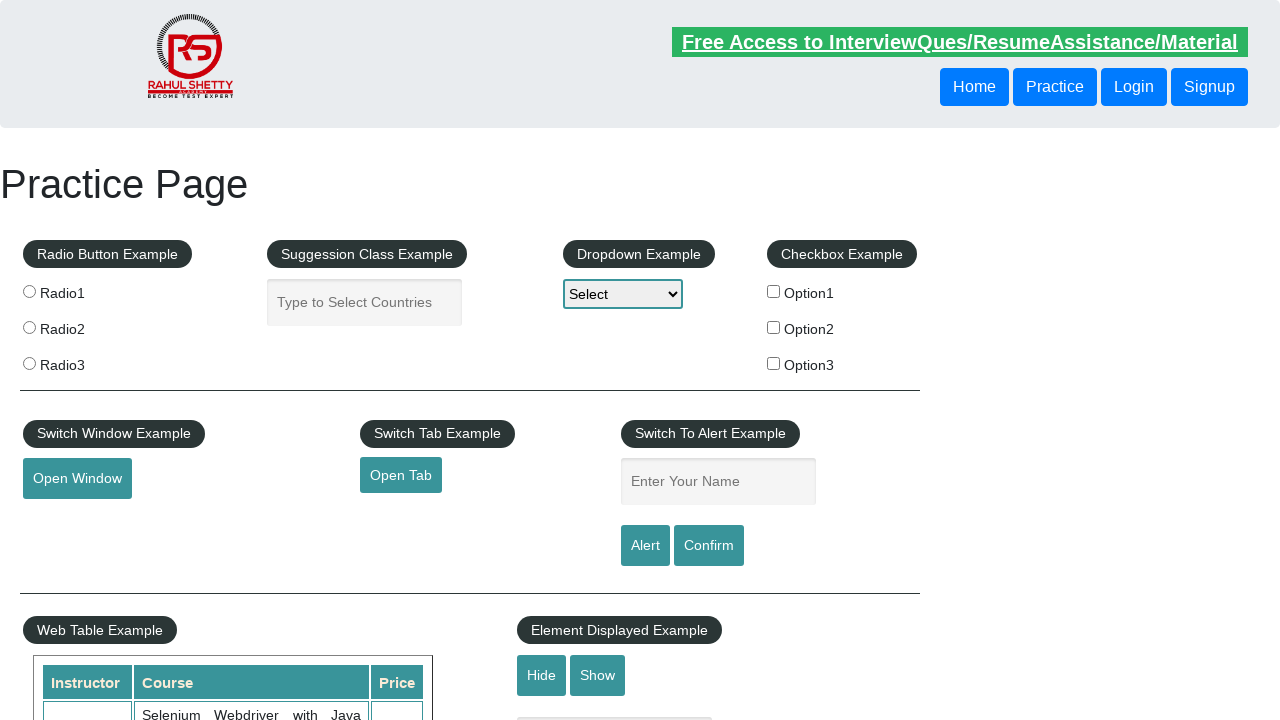